Tests adding multiple grocery items (Cucumber, Brocolli, Beetroot) to a shopping cart by finding products by name and clicking their Add to Cart buttons

Starting URL: https://rahulshettyacademy.com/seleniumPractise/

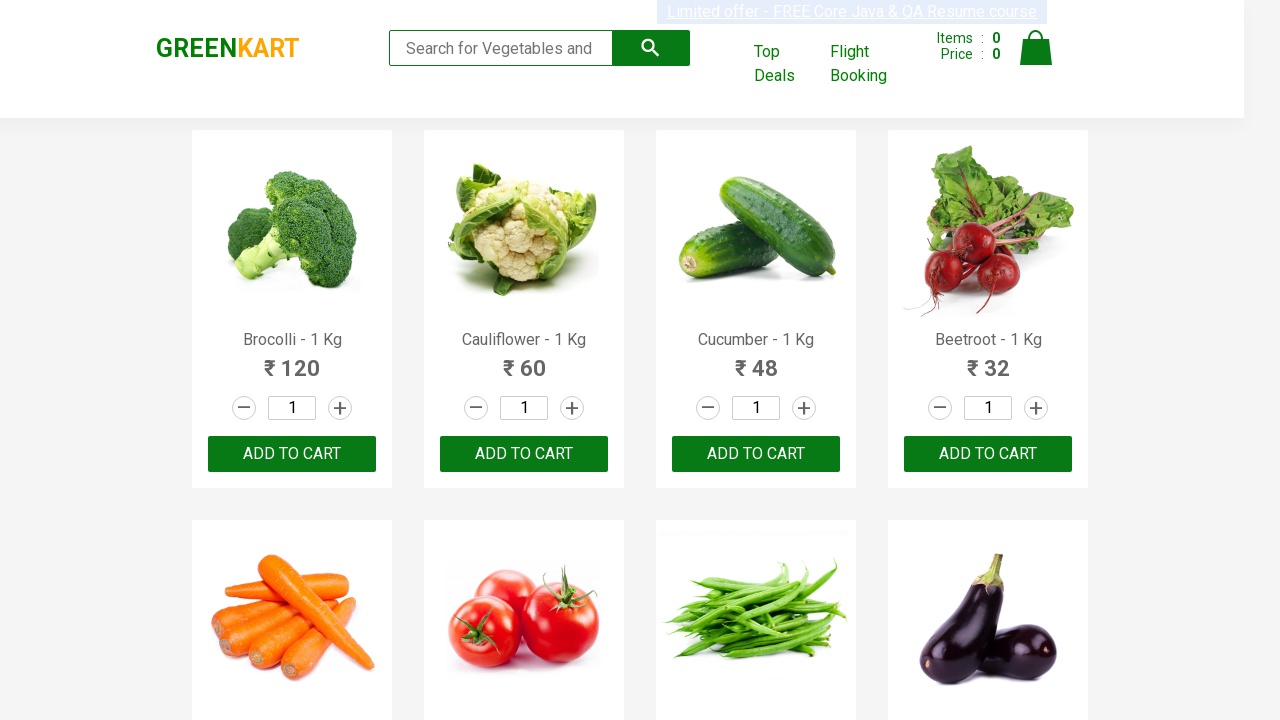

Waited for product names to load on the page
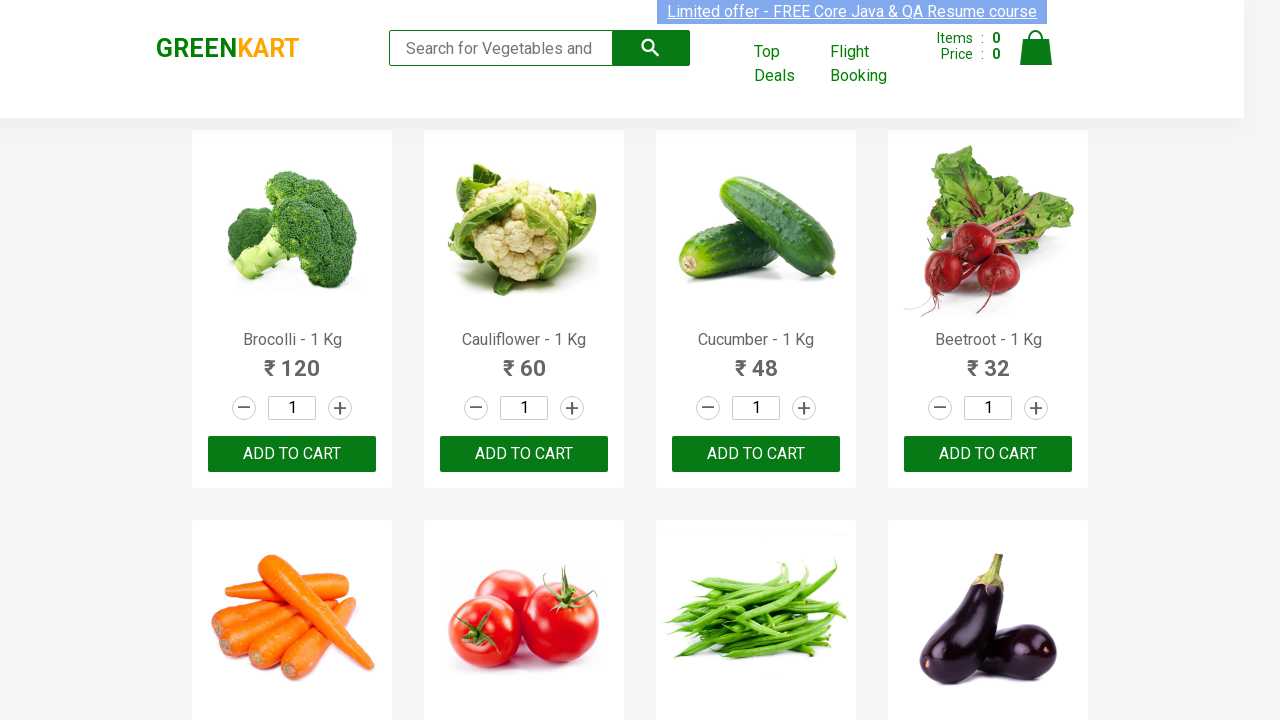

Retrieved all product elements from the page
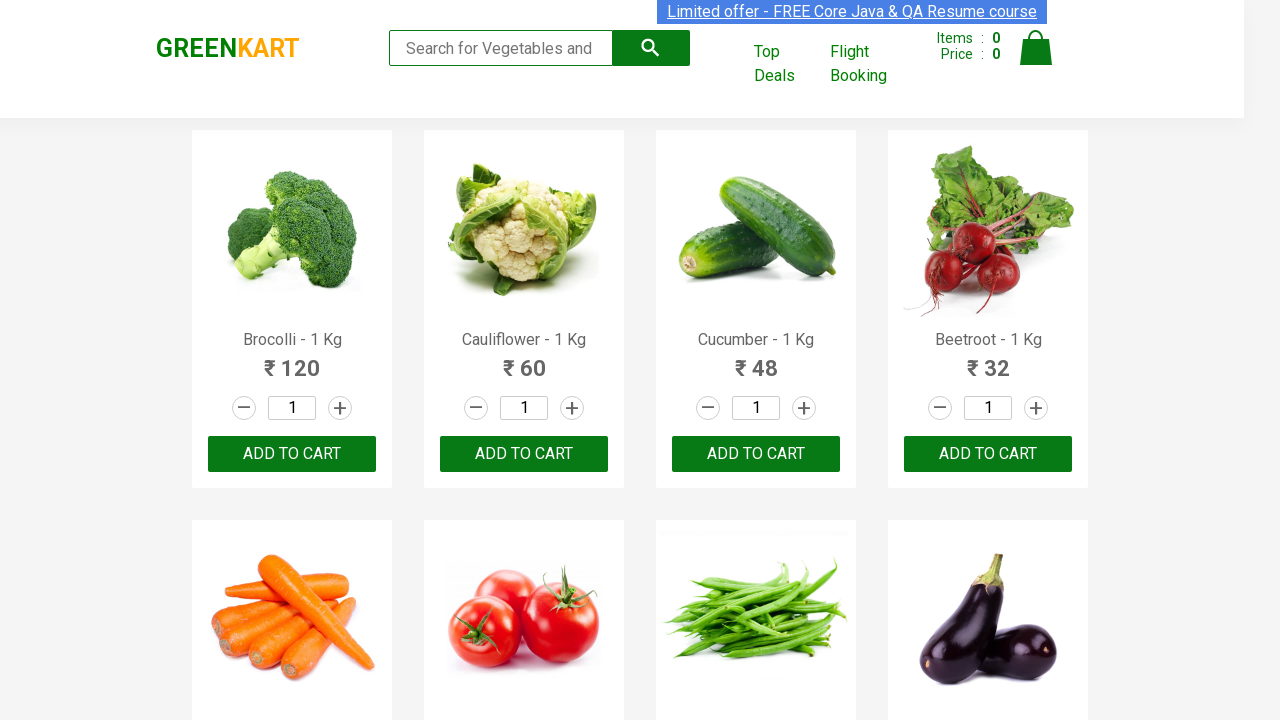

Retrieved product text: Brocolli - 1 Kg
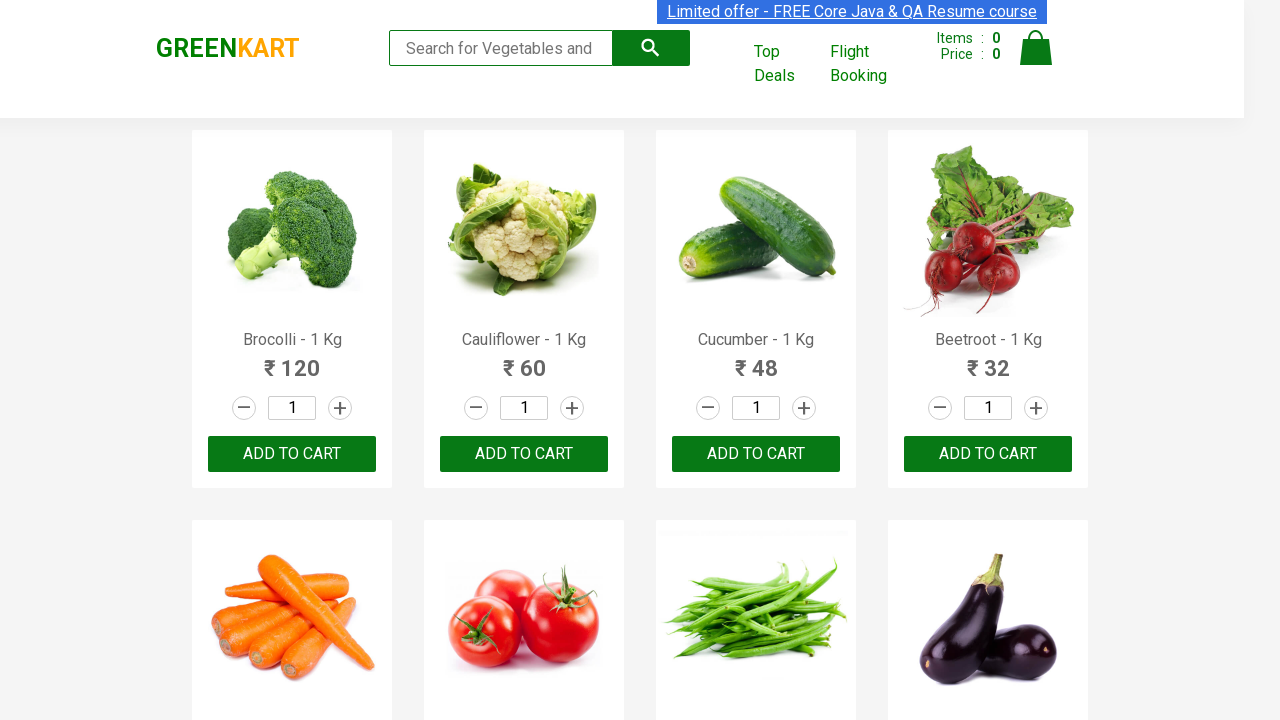

Found matching product: Brocolli
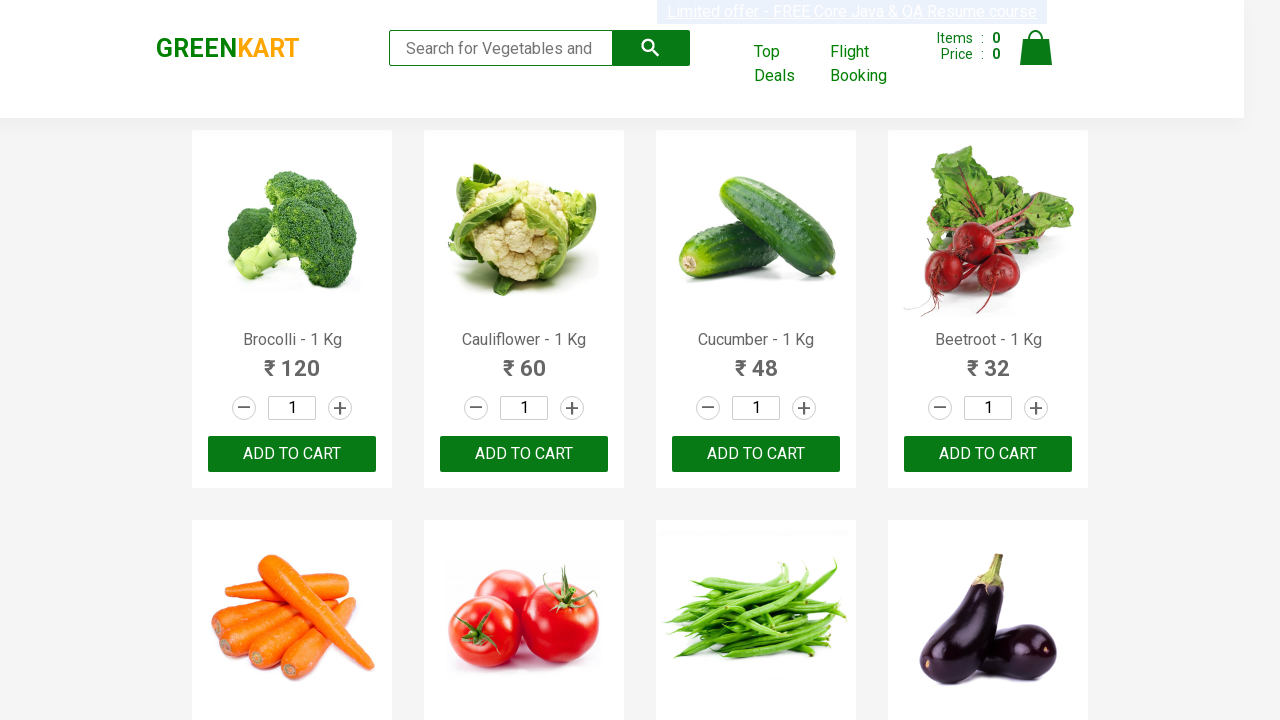

Clicked 'Add to Cart' button for Brocolli at (292, 454) on xpath=//div[@class='product-action']/button >> nth=0
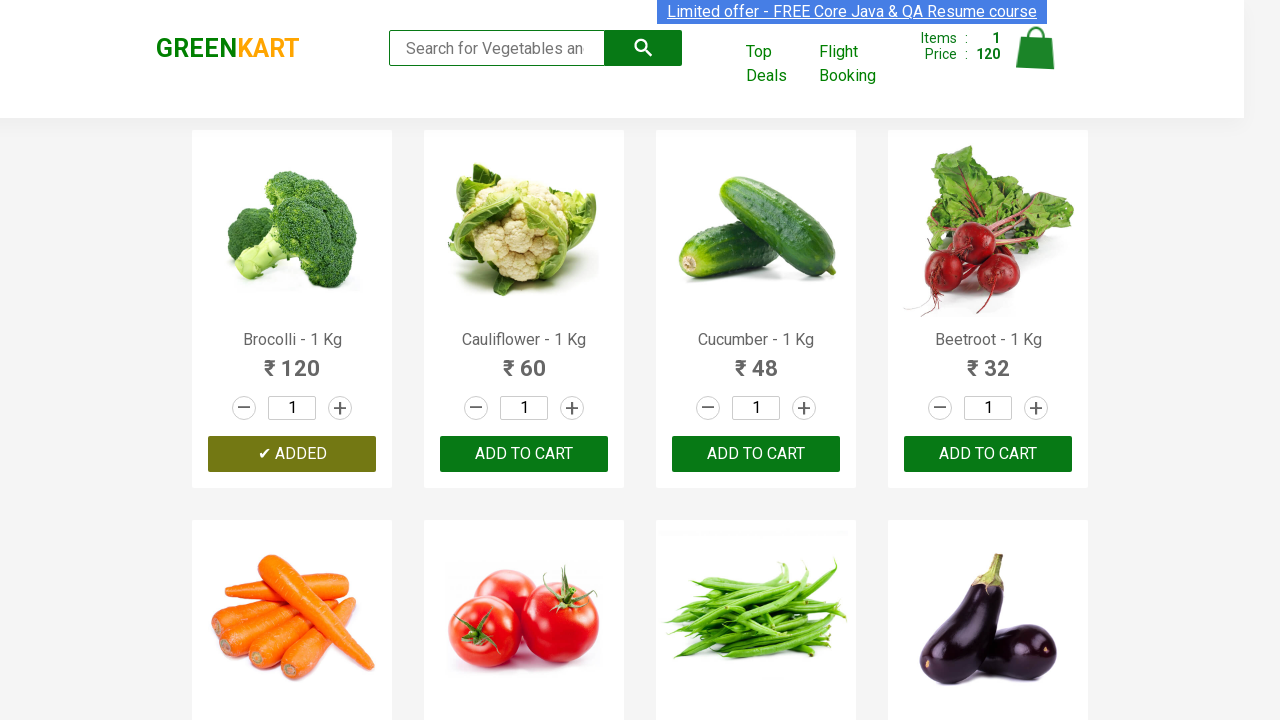

Retrieved product text: Cauliflower - 1 Kg
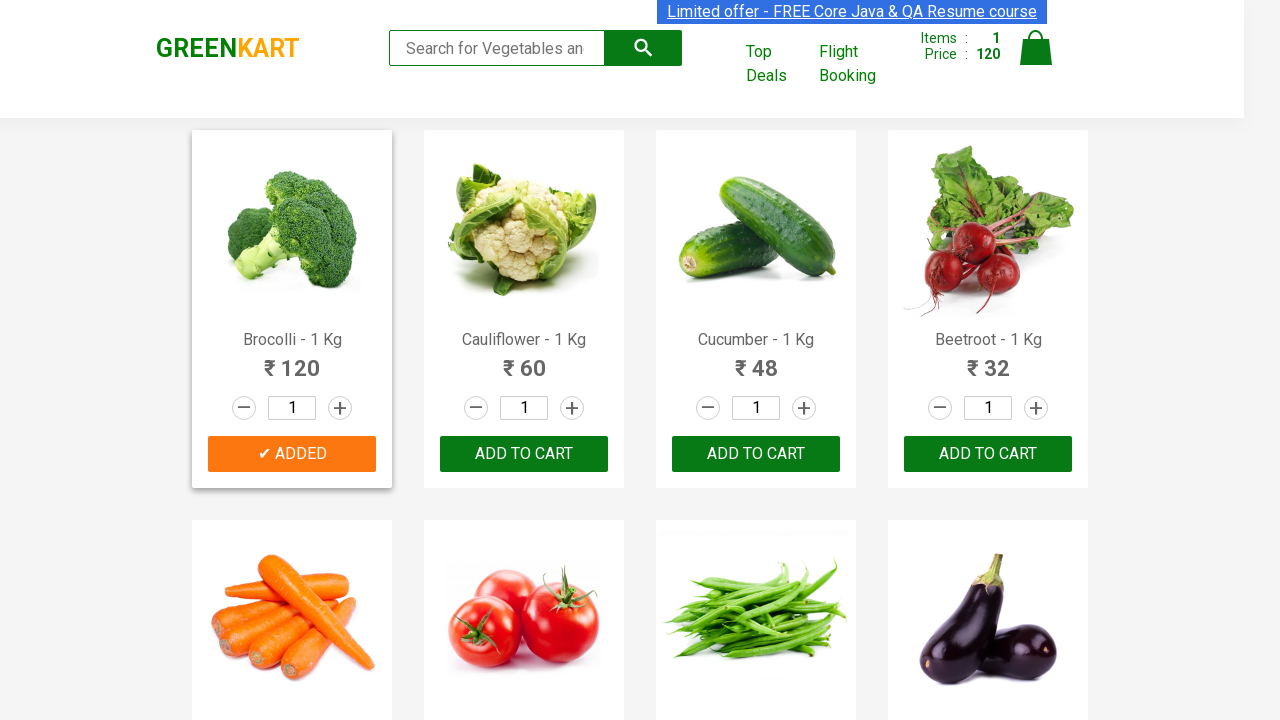

Retrieved product text: Cucumber - 1 Kg
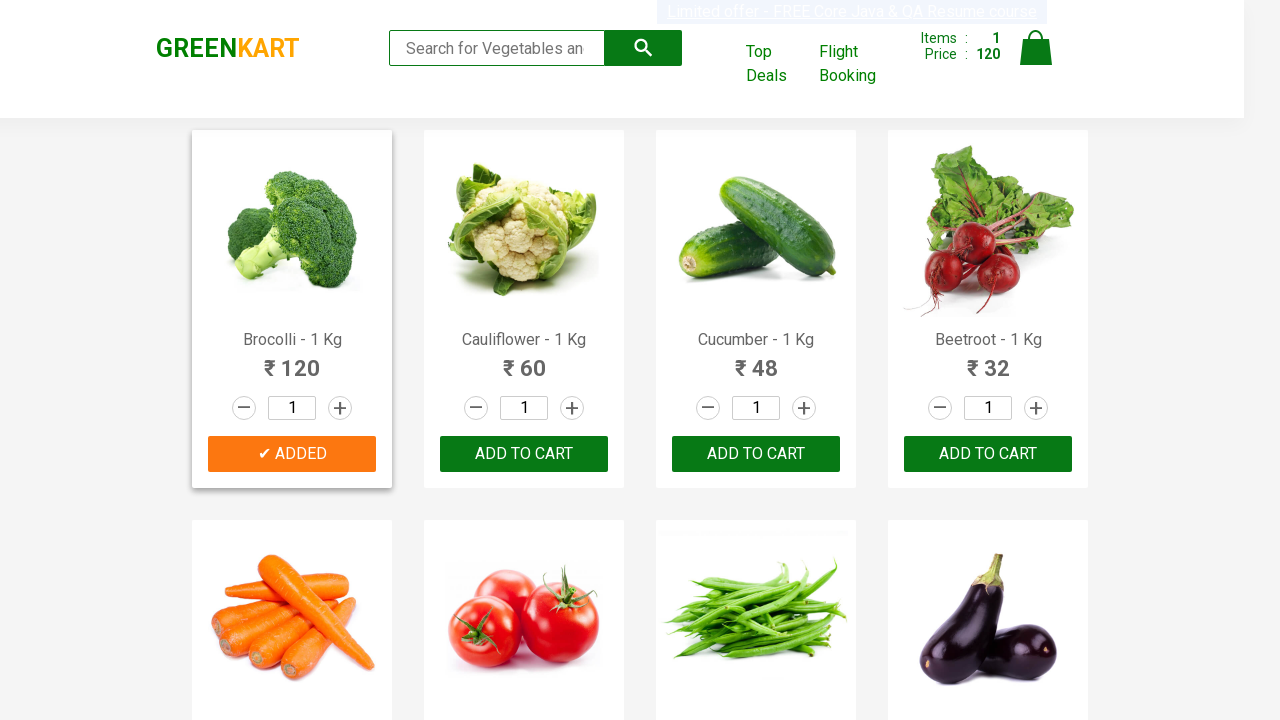

Found matching product: Cucumber
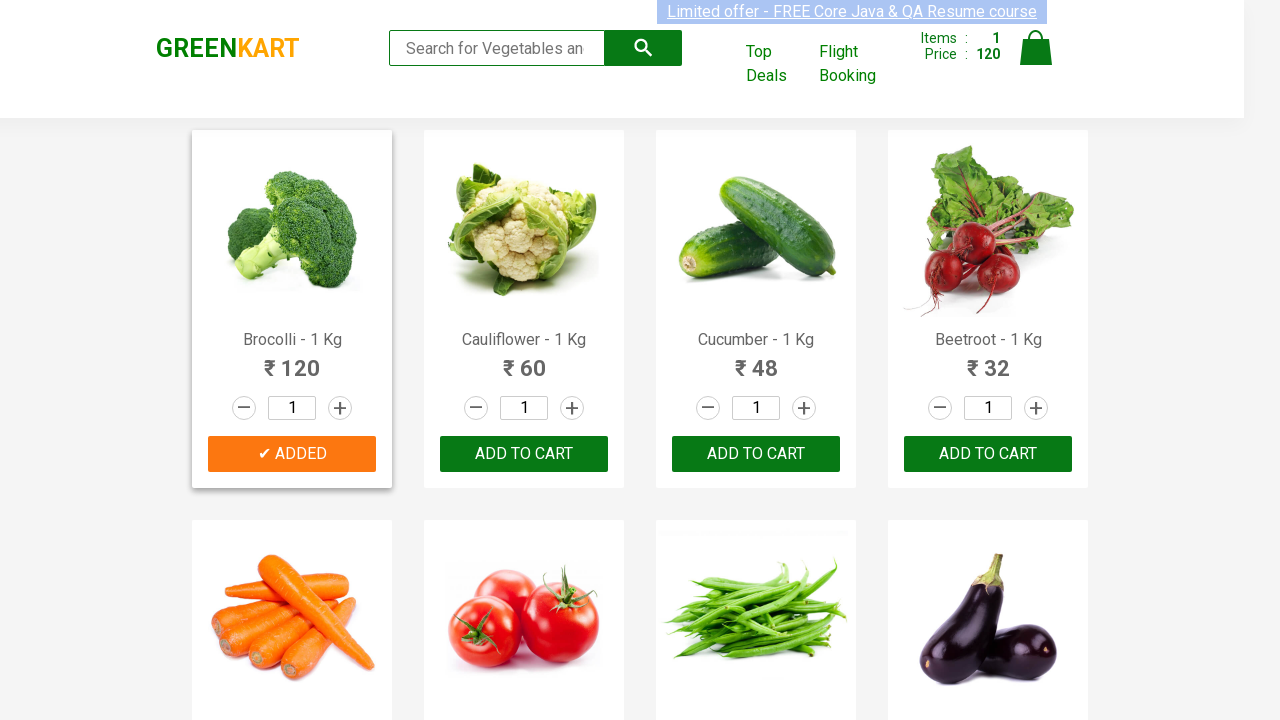

Clicked 'Add to Cart' button for Cucumber at (756, 454) on xpath=//div[@class='product-action']/button >> nth=2
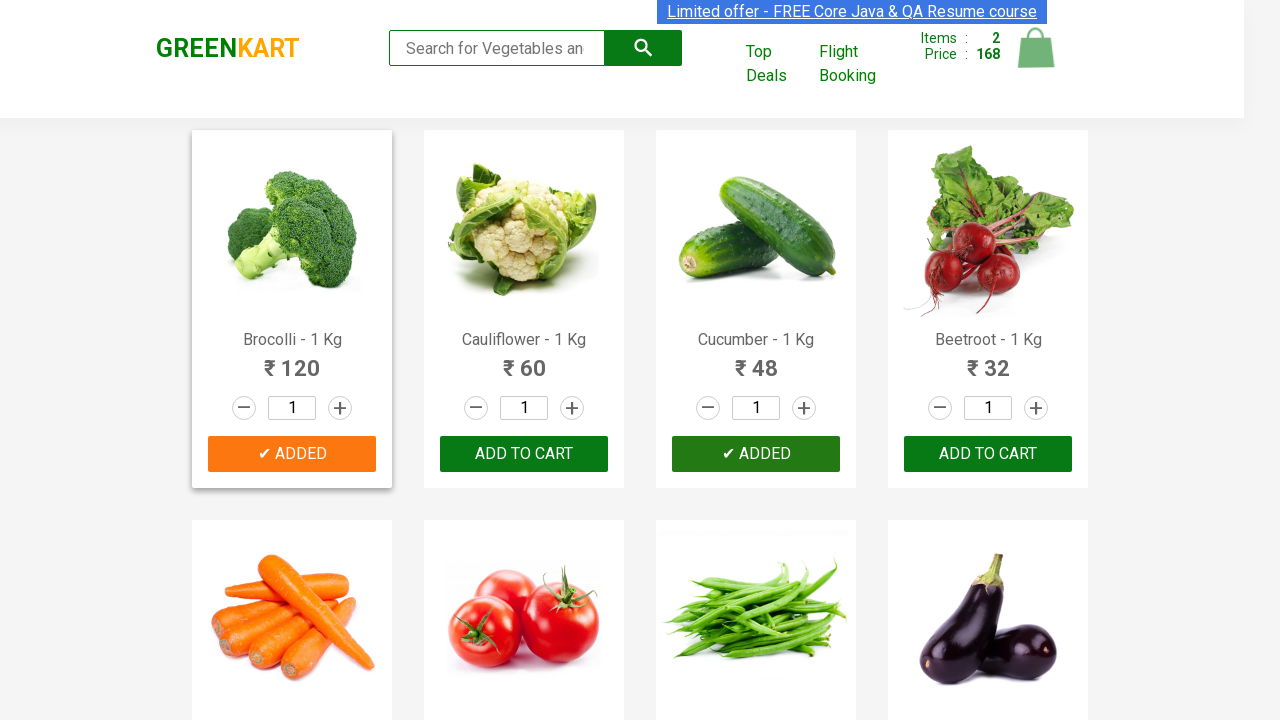

Retrieved product text: Beetroot - 1 Kg
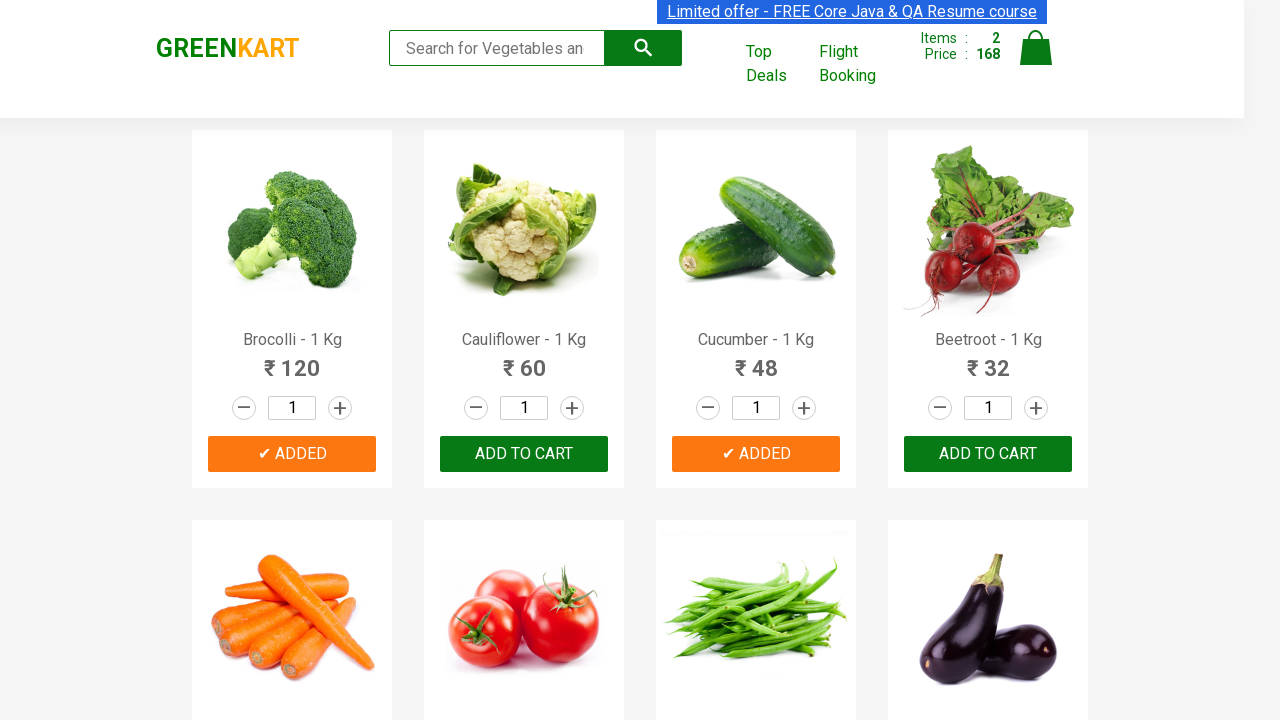

Found matching product: Beetroot
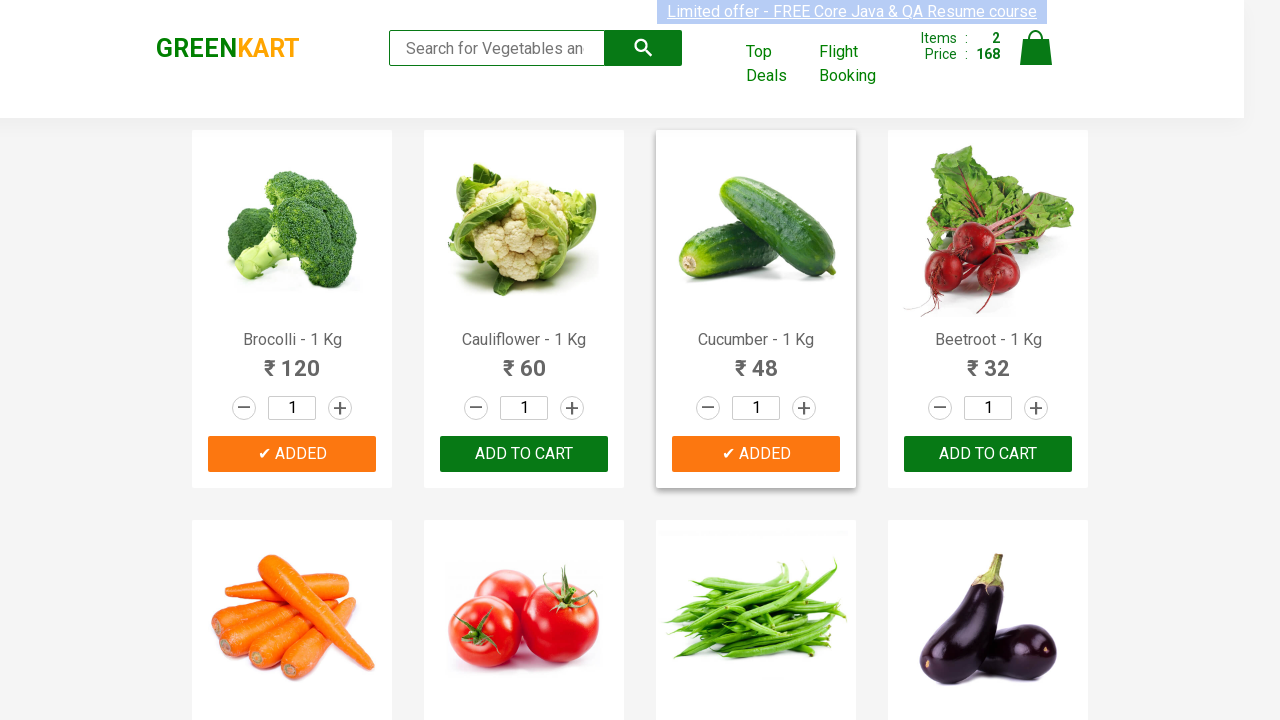

Clicked 'Add to Cart' button for Beetroot at (988, 454) on xpath=//div[@class='product-action']/button >> nth=3
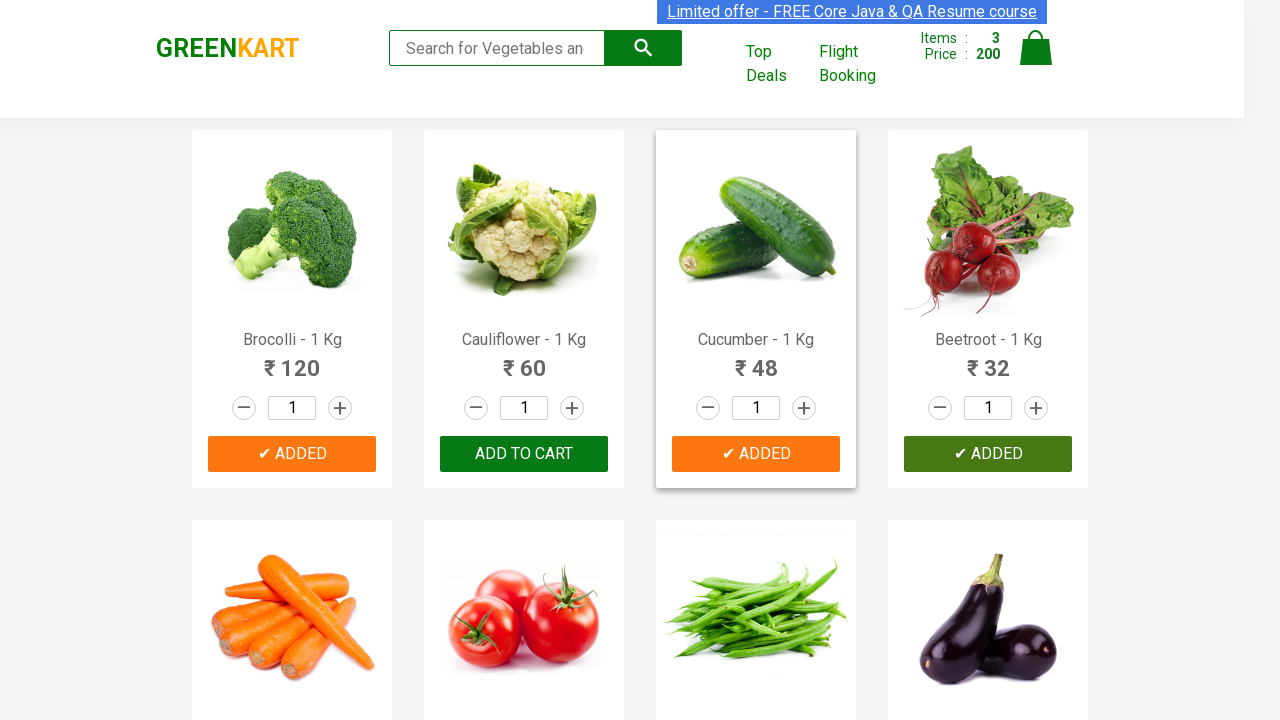

Successfully added all 3 items to cart
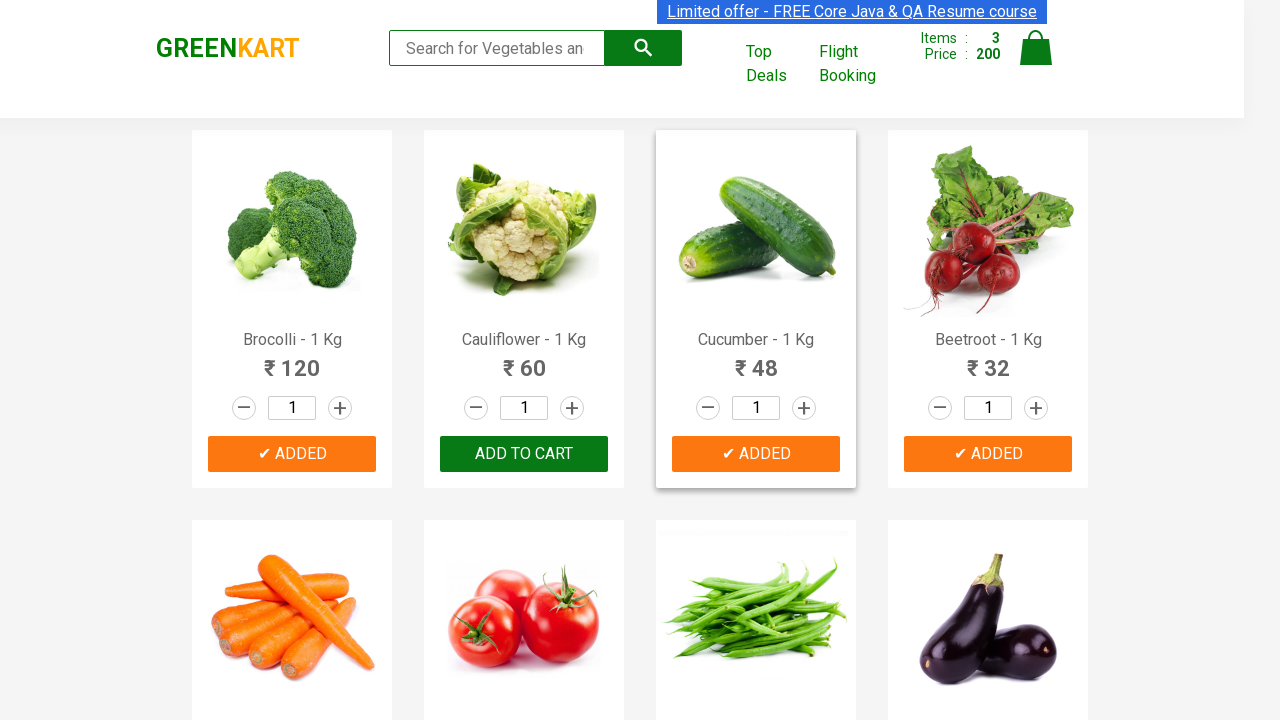

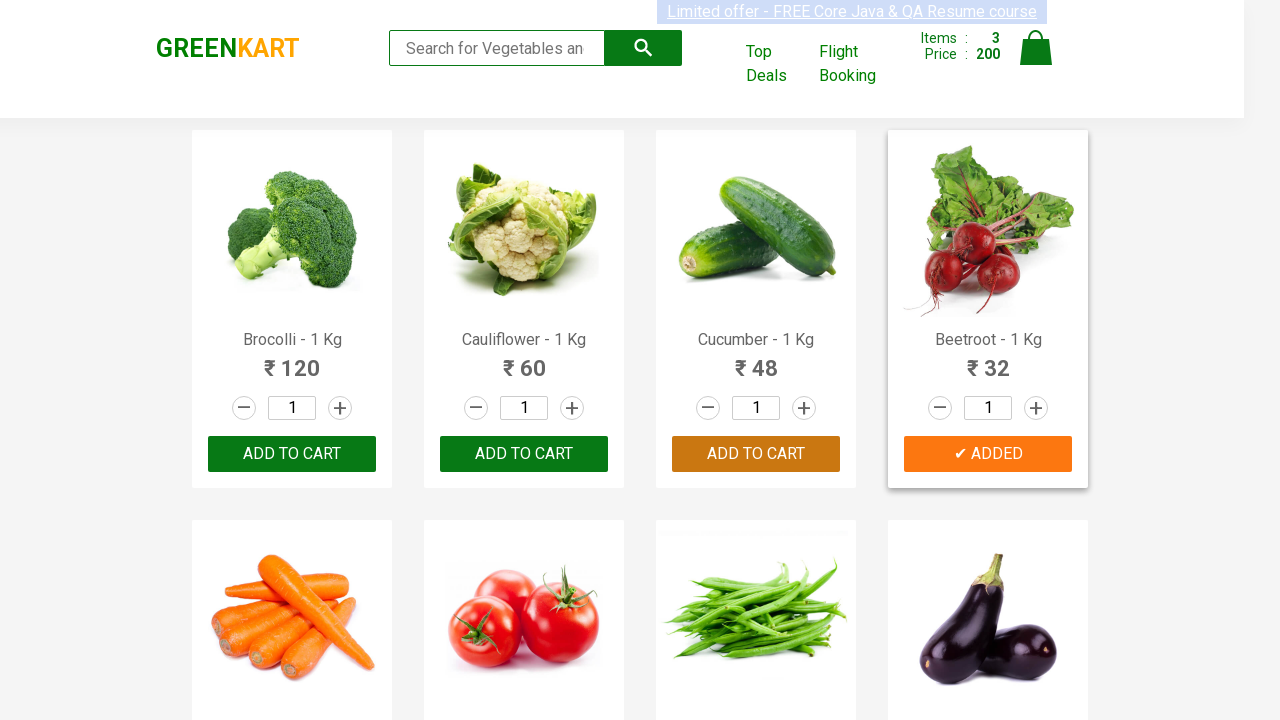